Tests prompt alert functionality by clicking a button to trigger a prompt dialog, entering text, and dismissing it

Starting URL: https://www.leafground.com/alert.xhtml

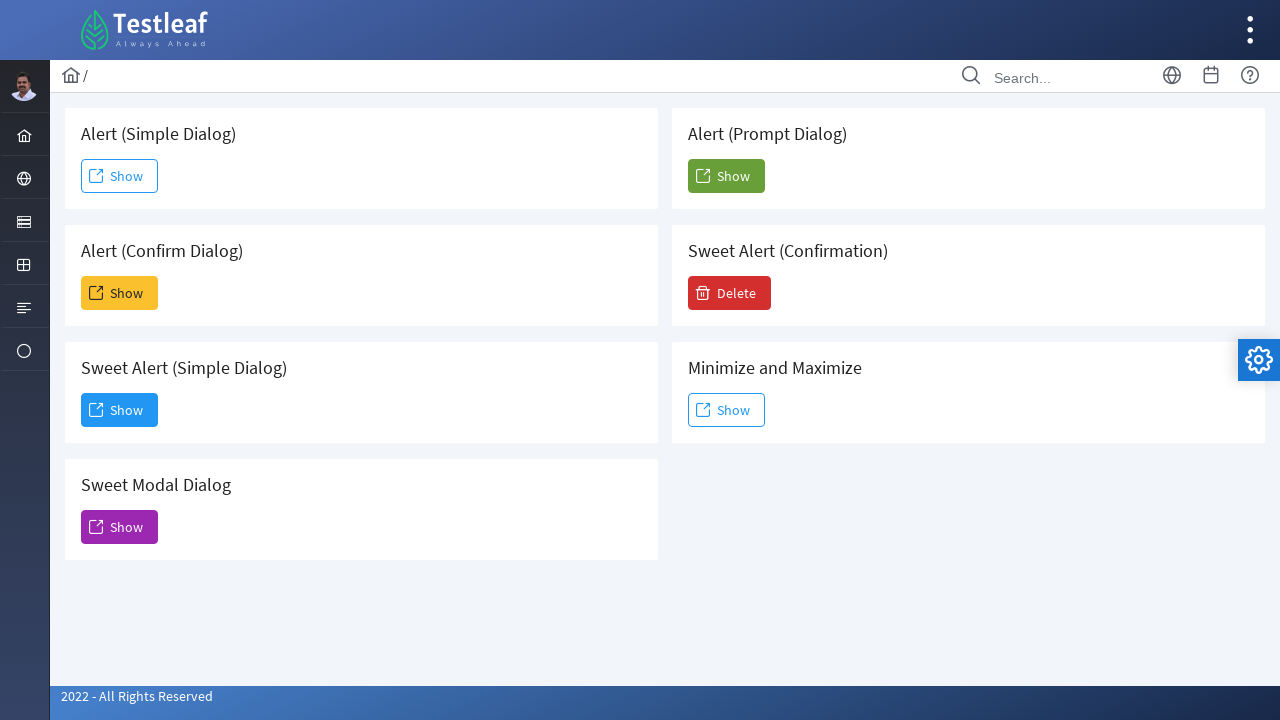

Clicked button to trigger prompt dialog at (703, 176) on xpath=//h5[contains(text(), 'Prompt Dialog')]/following::span
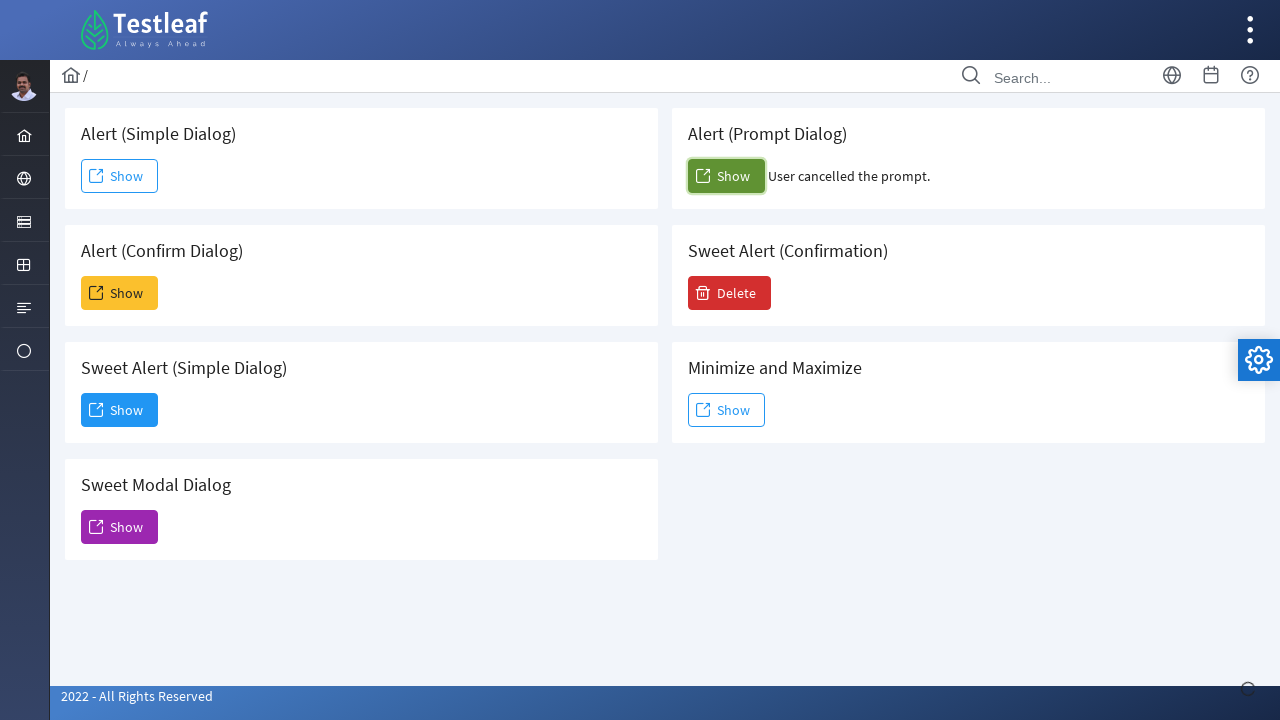

Set up dialog handler to dismiss prompt with 'Mukta'
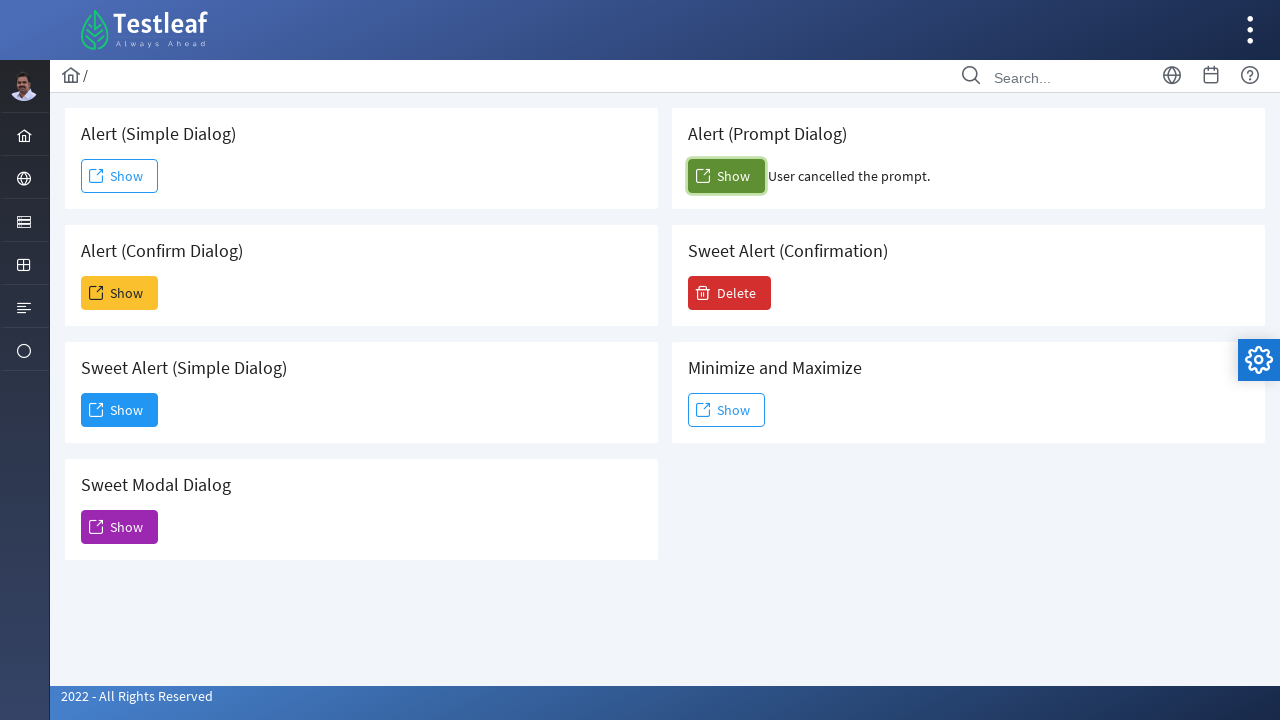

Retrieved result text from confirm_result element
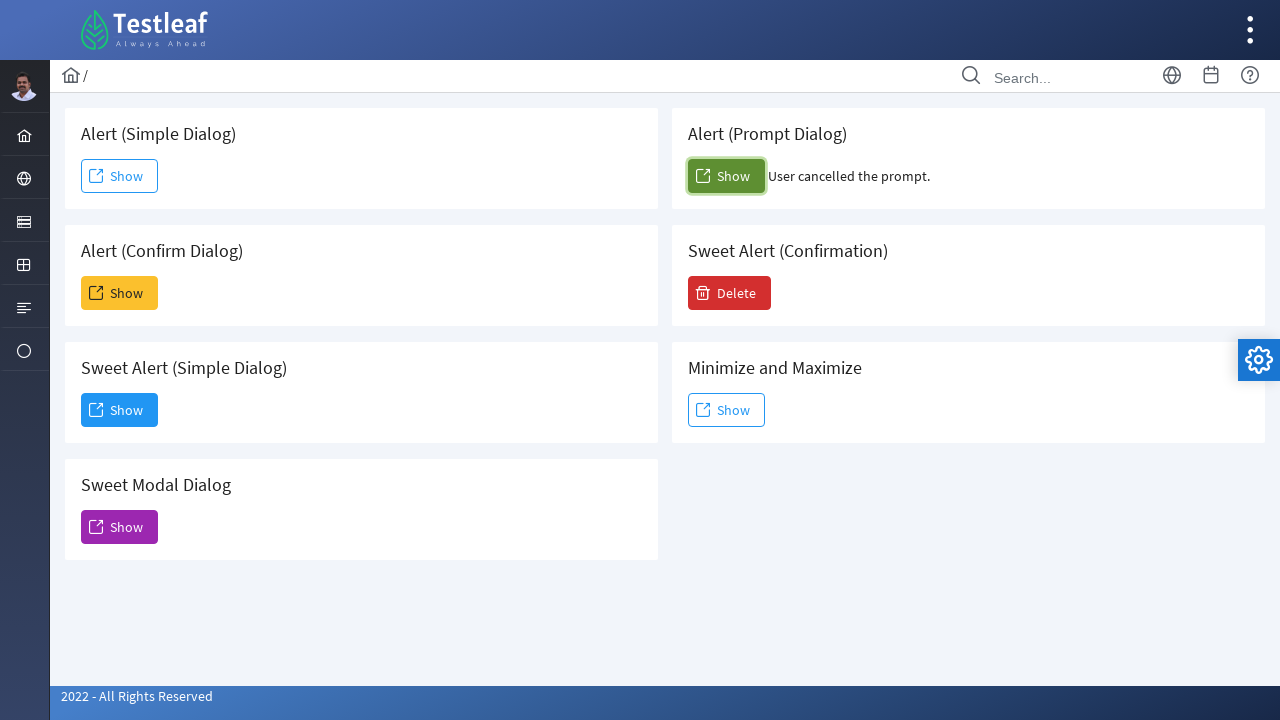

Verified prompt result - 'Mukta' text found in result
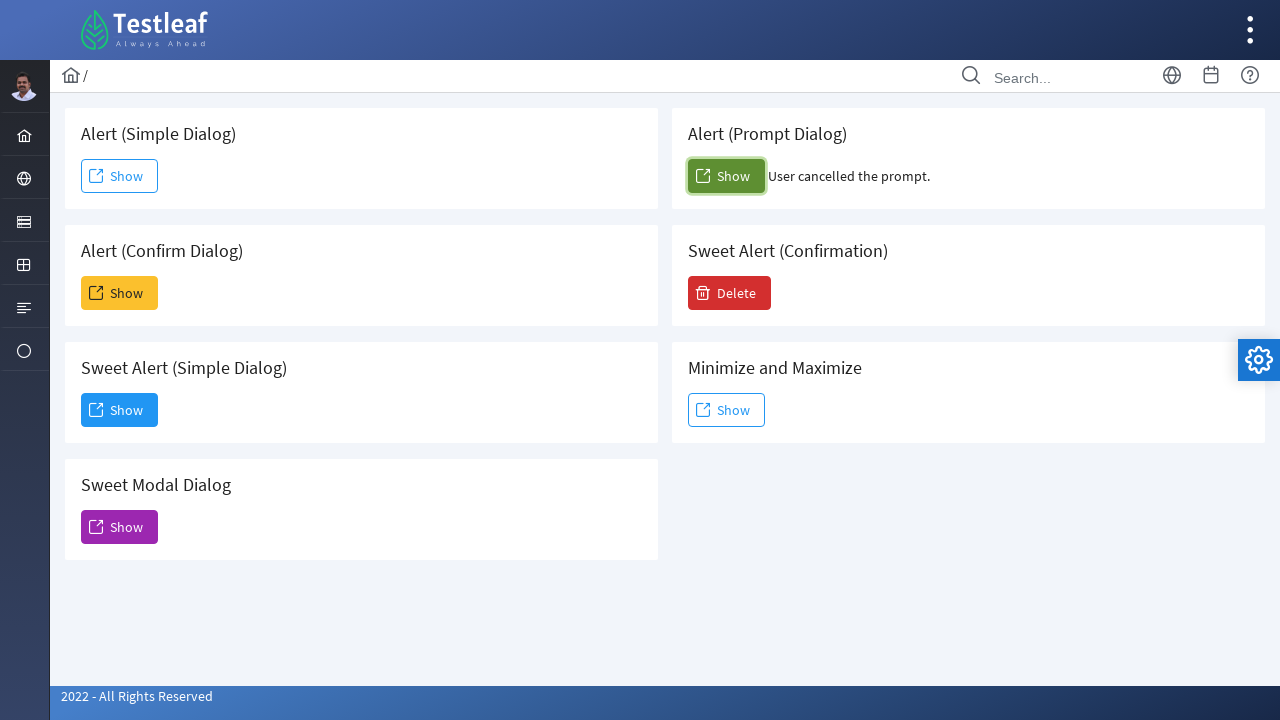

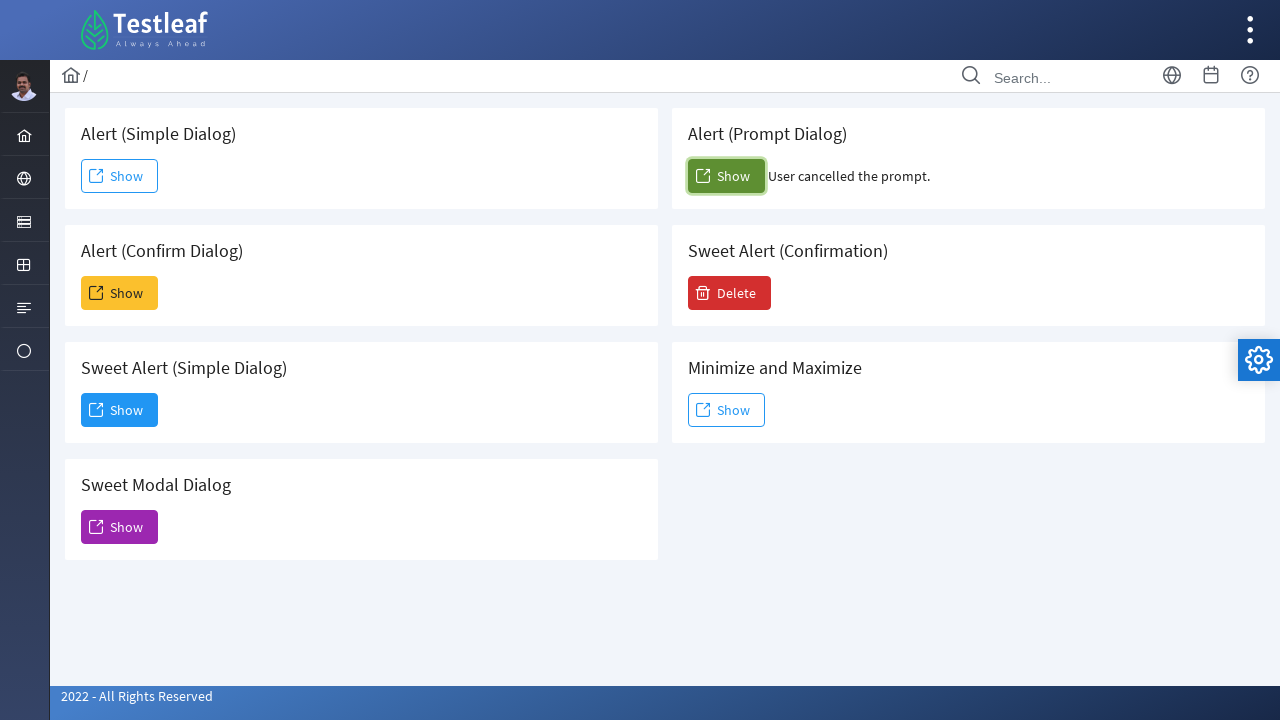